Tests clicking a button with dynamic class attributes on the UI Testing Playground website by locating and clicking the blue primary button.

Starting URL: http://uitestingplayground.com/classattr

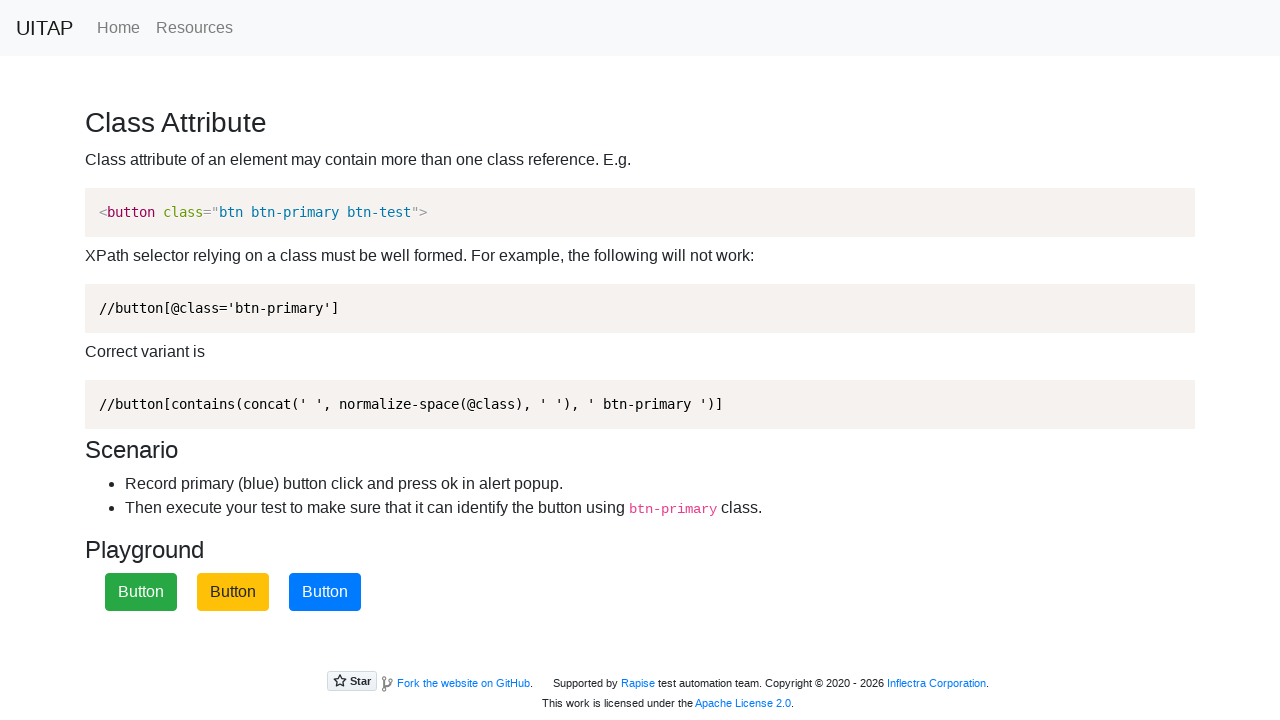

Navigated to UI Testing Playground classattr page
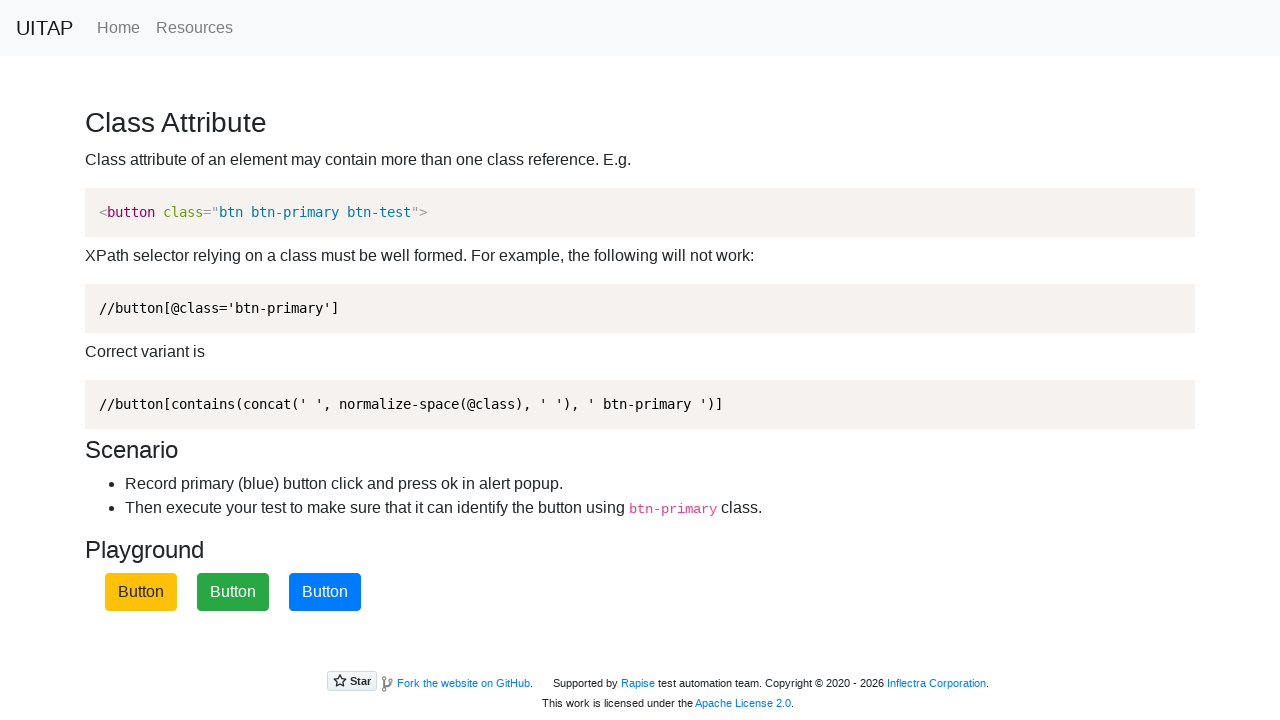

Clicked the blue primary button with dynamic class attributes at (325, 592) on button.btn.btn-primary
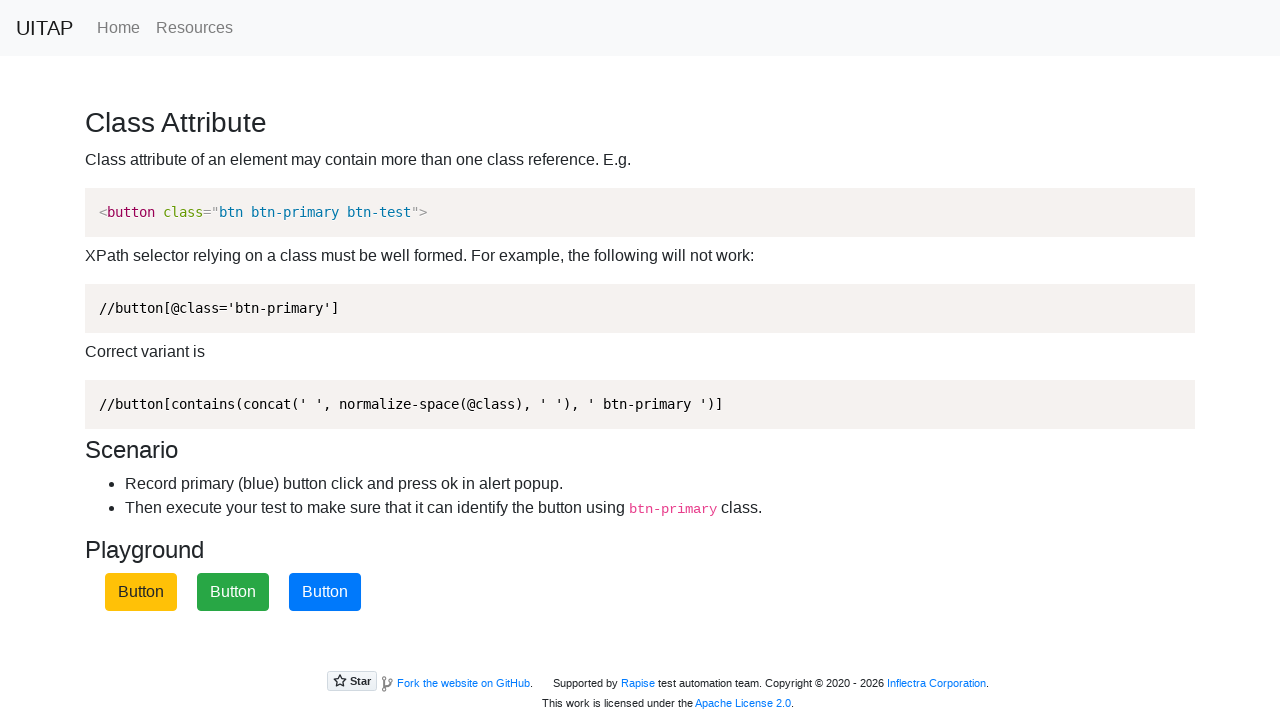

Waited 2 seconds to observe the result
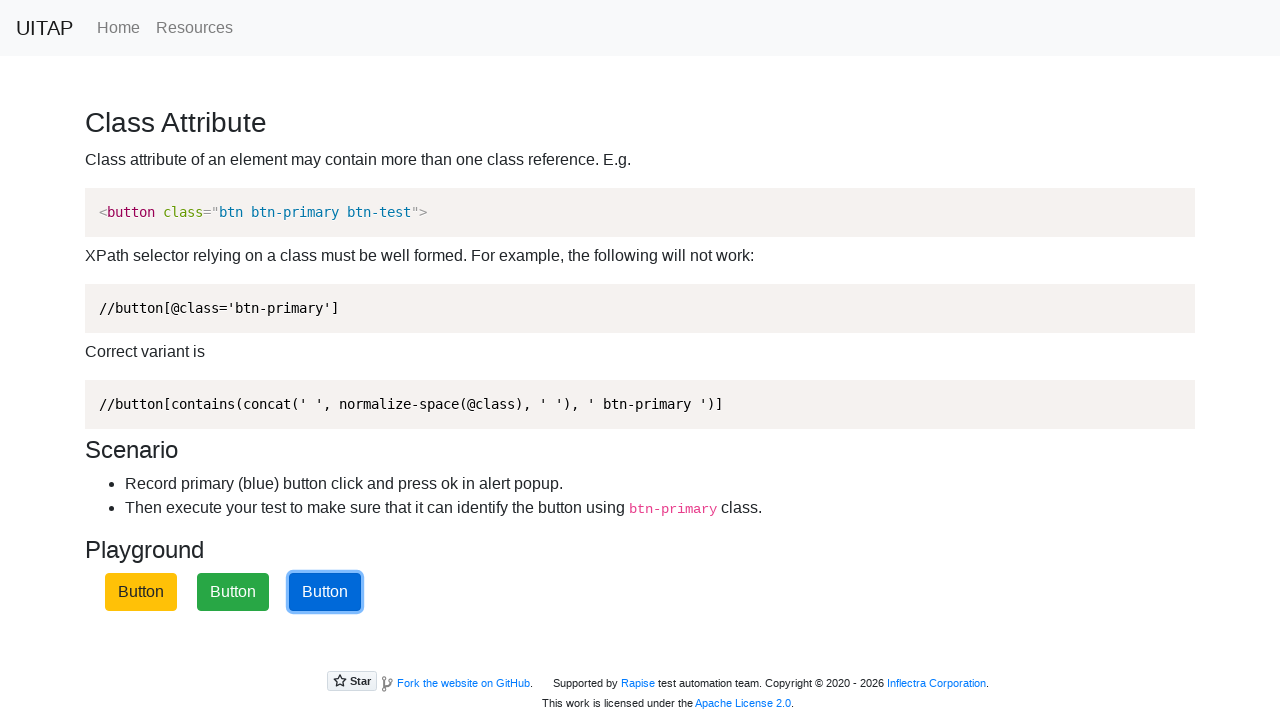

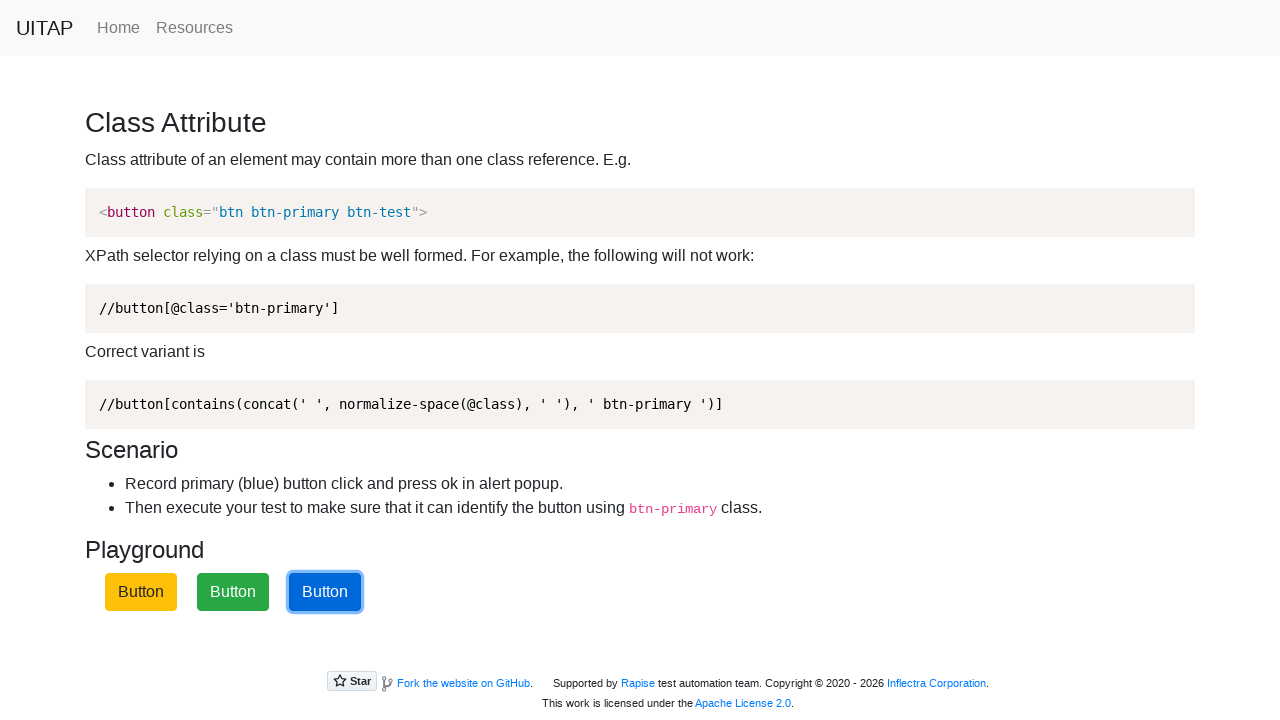